Tests hover functionality by moving the mouse cursor over an h1 heading element on a Selenium basics page

Starting URL: https://testeroprogramowania.github.io/selenium/basics.html

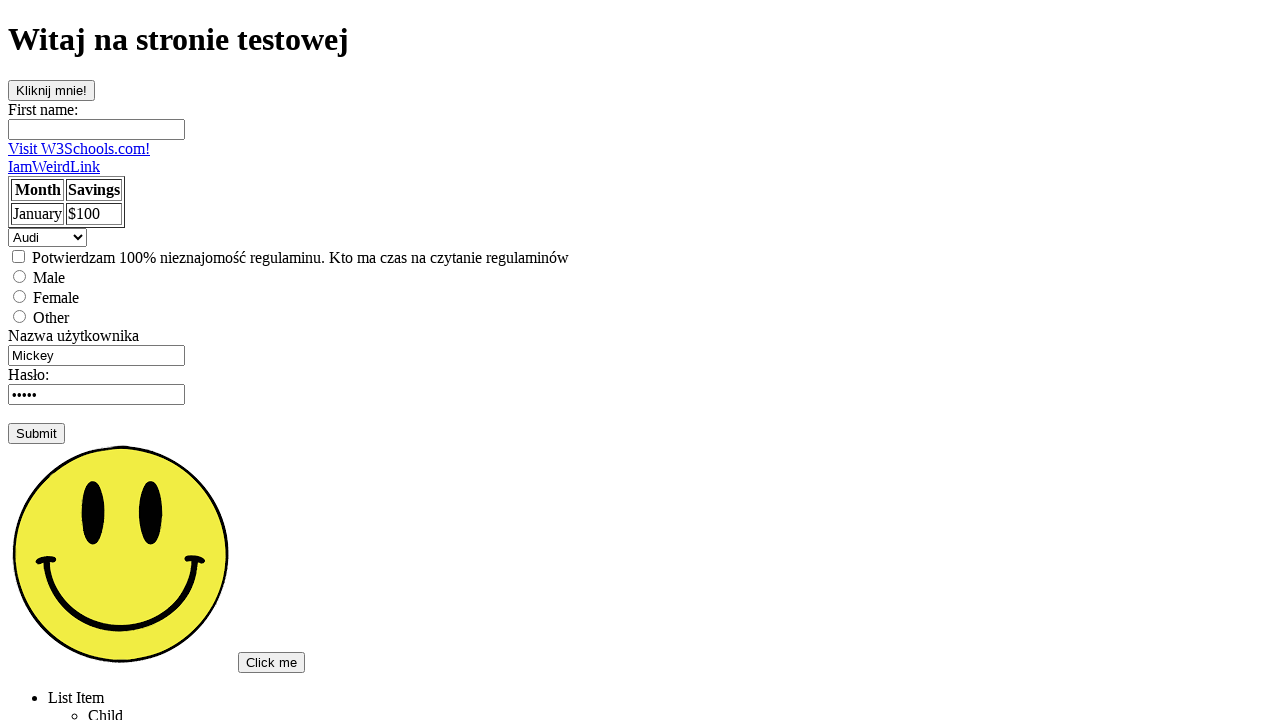

Navigated to Selenium basics page
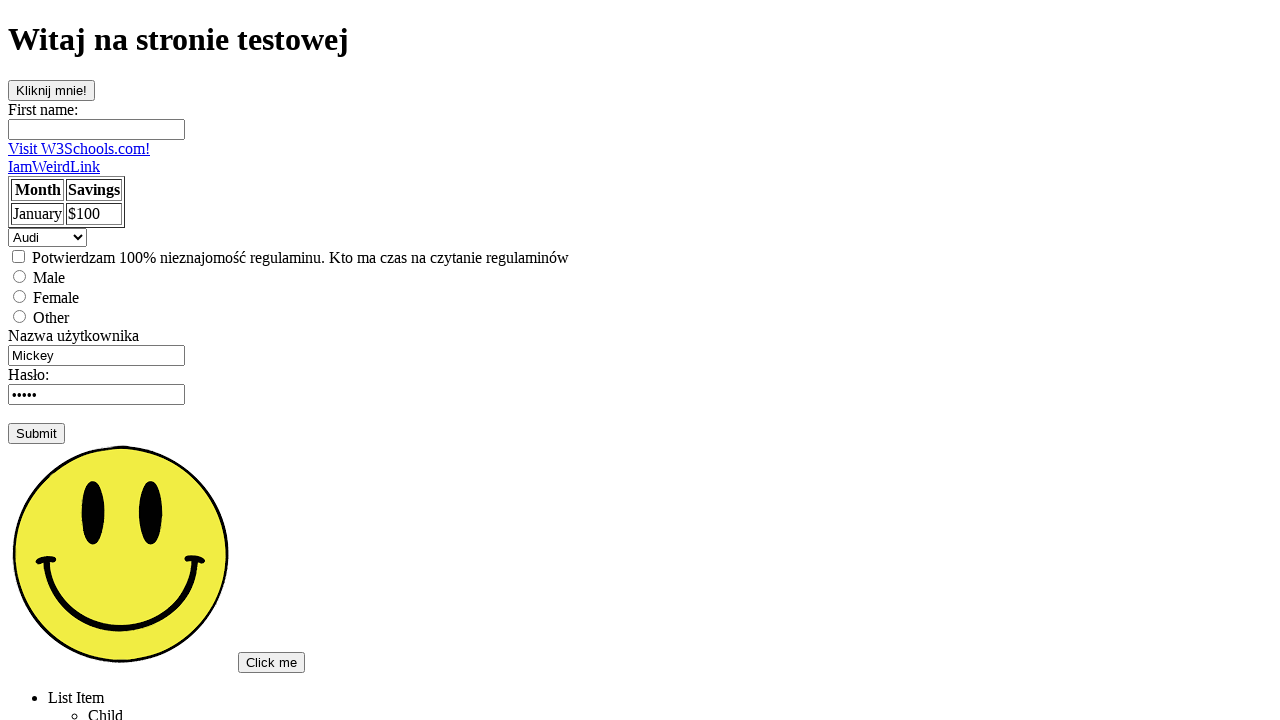

Hovered over h1 heading element at (640, 40) on h1
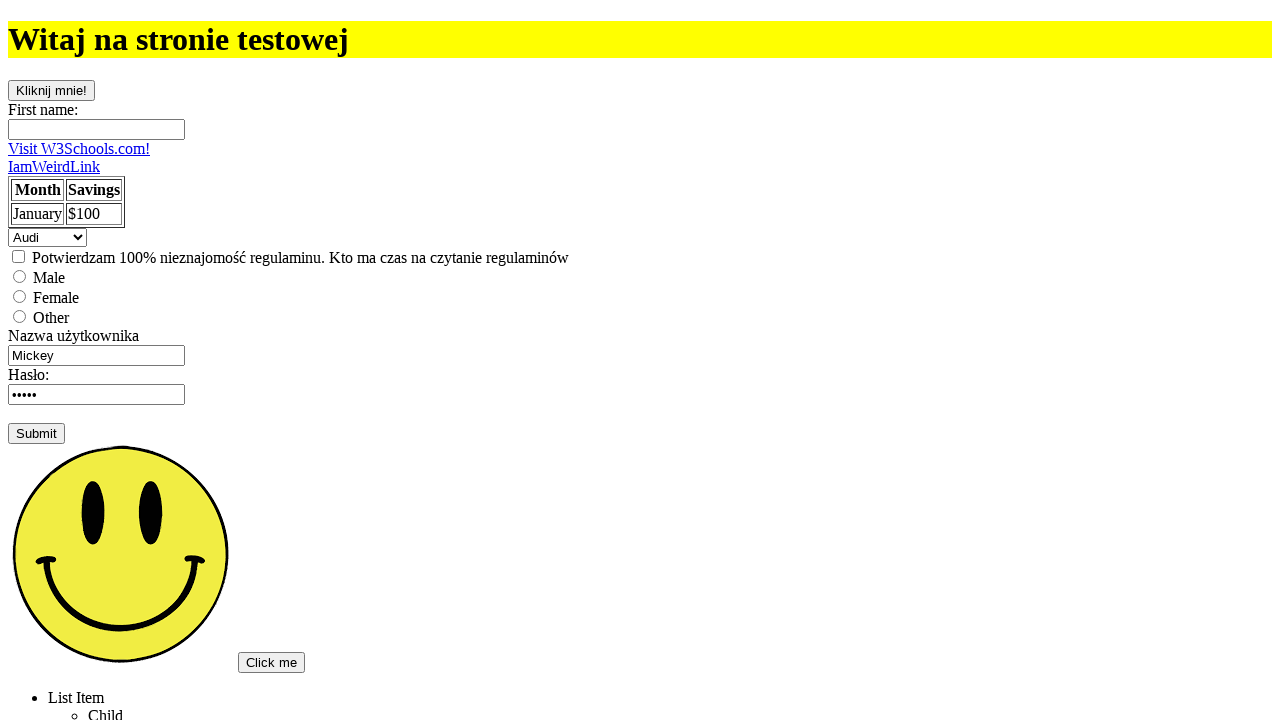

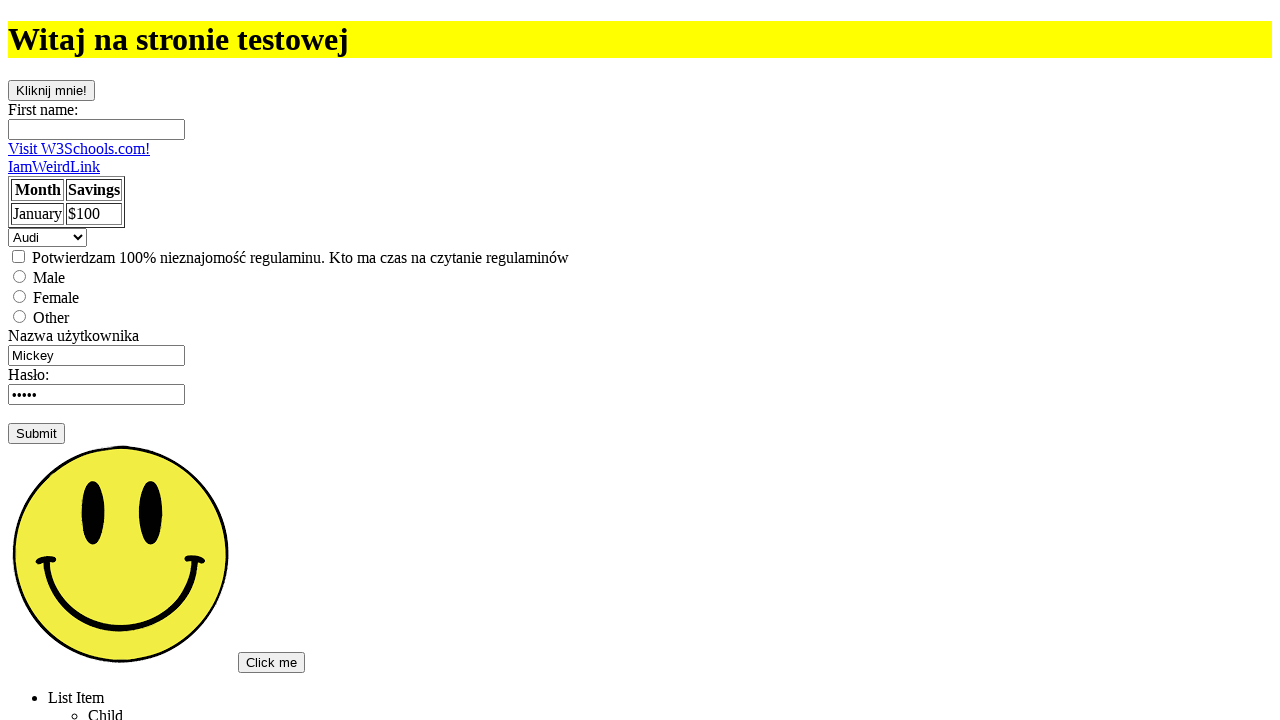